Opens the Text Box section, fills all form fields with test data, submits the form, and verifies the output is displayed.

Starting URL: https://demoqa.com/elements

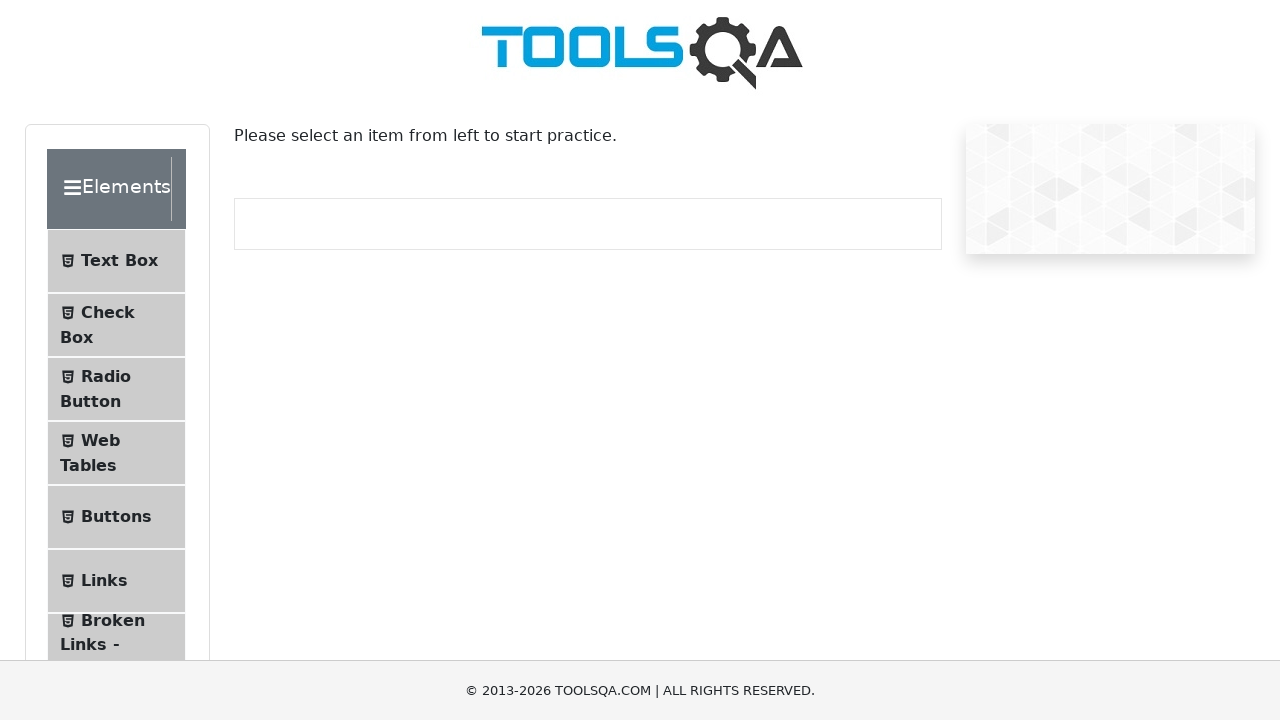

Clicked on Text Box menu item at (119, 261) on internal:text="Text Box"i
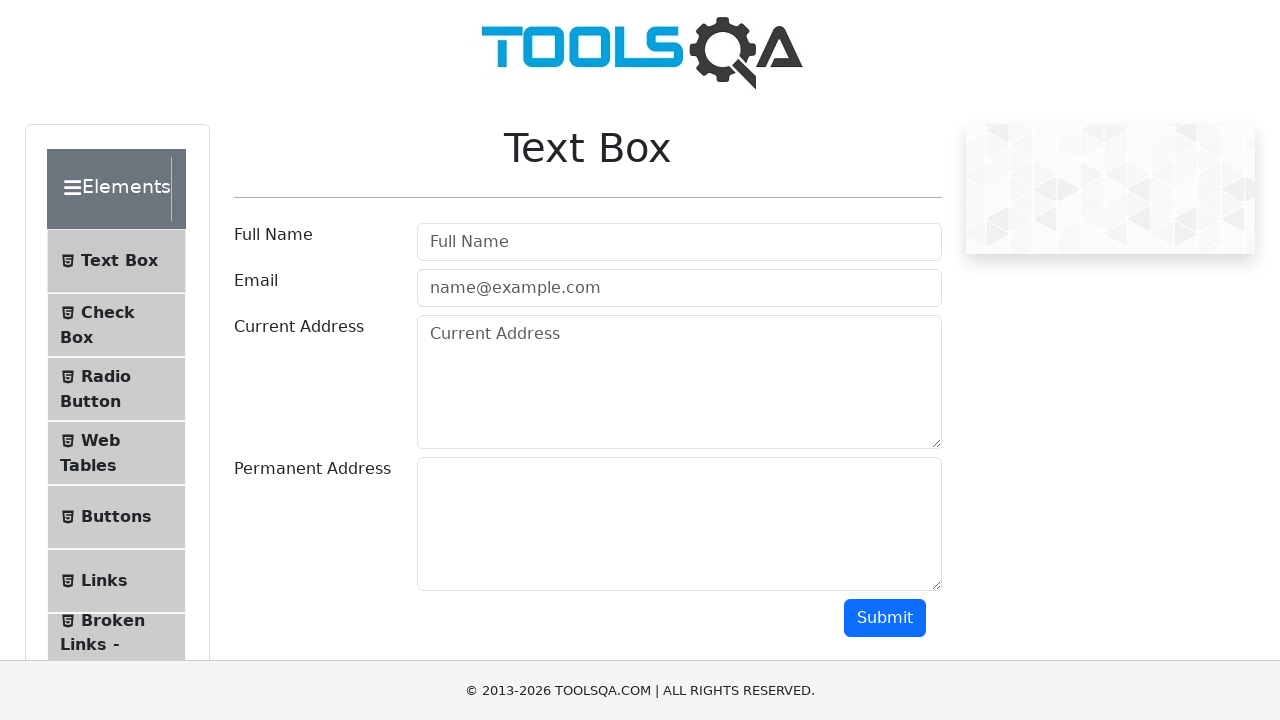

Filled Full Name field with 'test name' on internal:attr=[placeholder="Full Name"i]
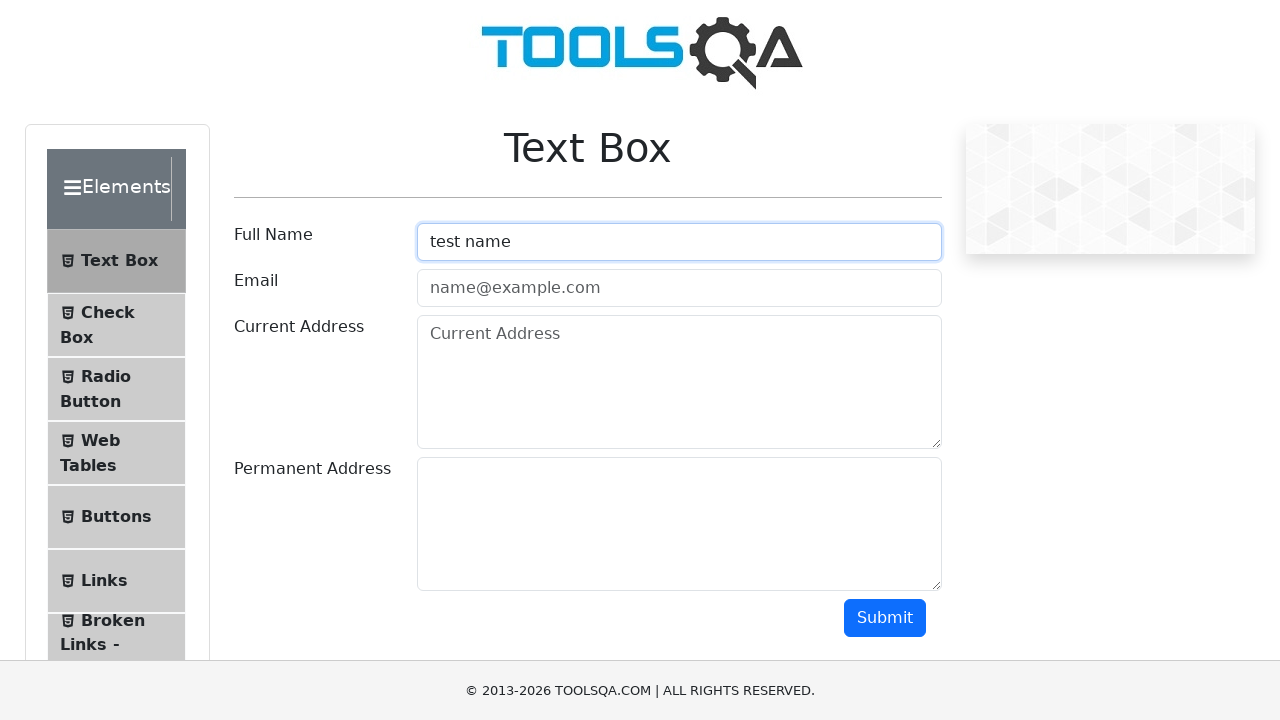

Filled Email field with 'test.email@test.com' on internal:attr=[placeholder="name@example.com"i]
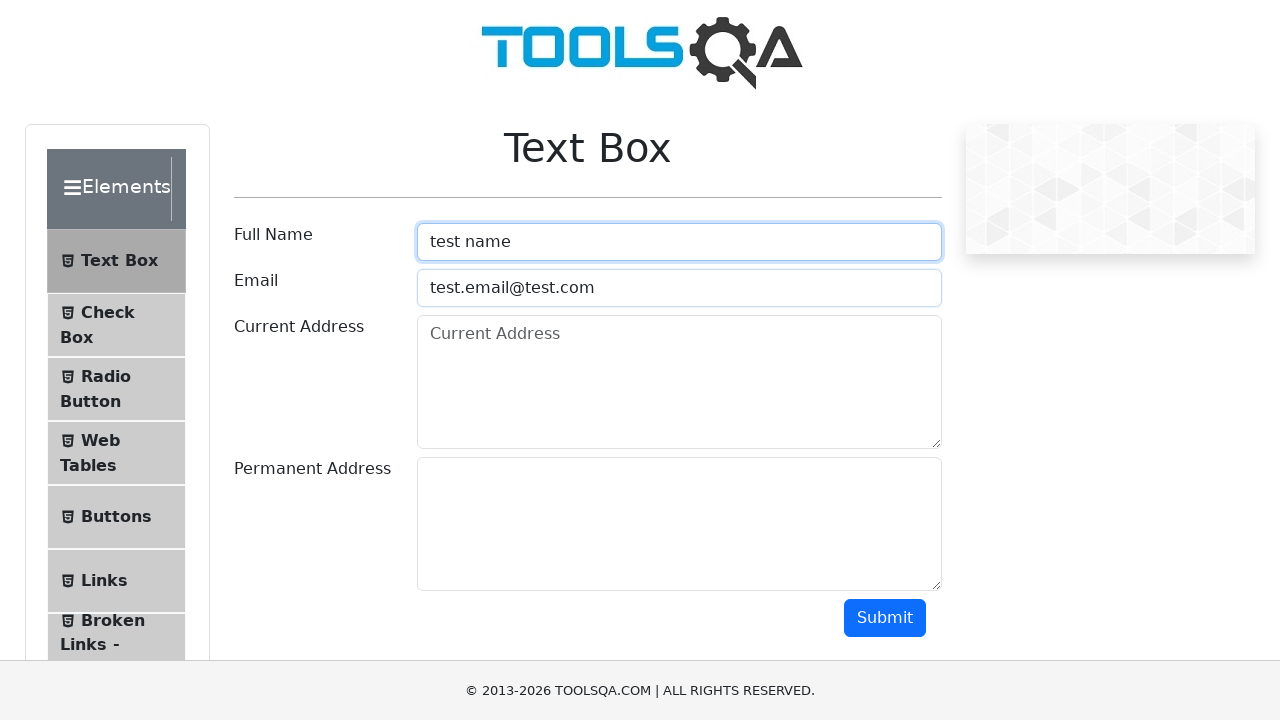

Filled Current Address field with 'test address' on internal:attr=[placeholder="Current Address"i]
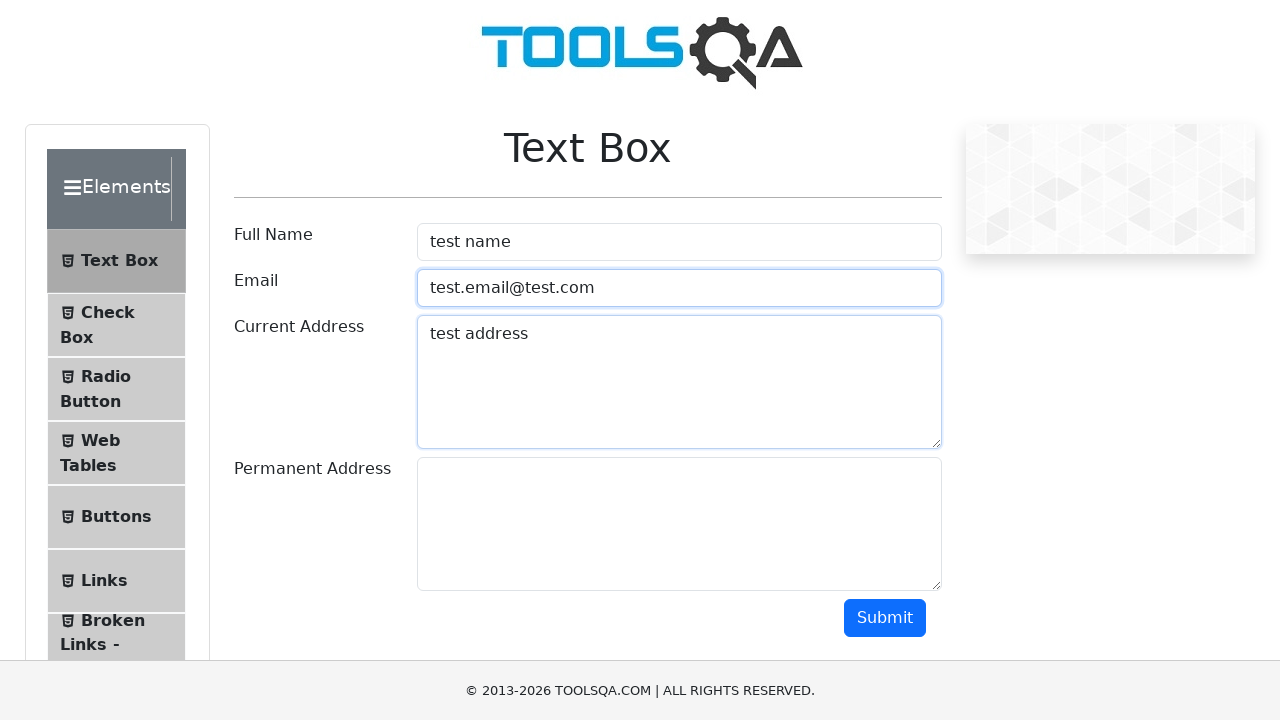

Filled Permanent Address field with 'permanent test address' on #permanentAddress
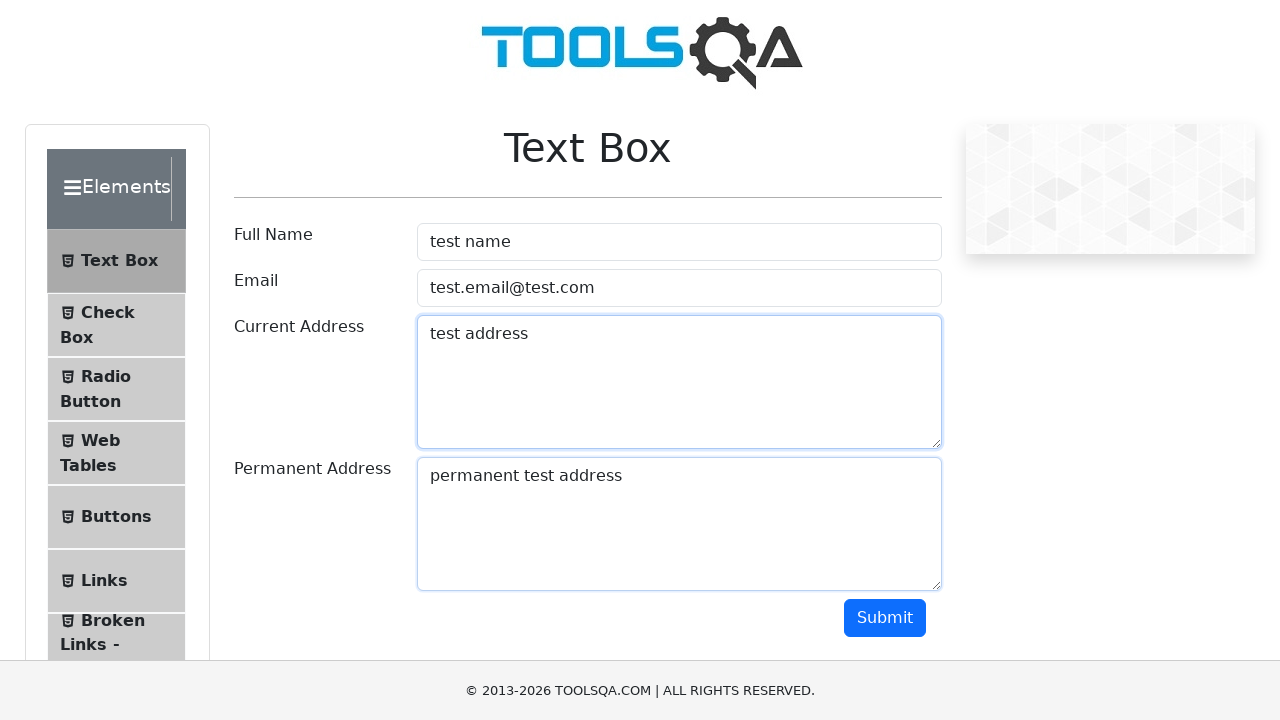

Clicked Submit button at (885, 618) on .btn-primary
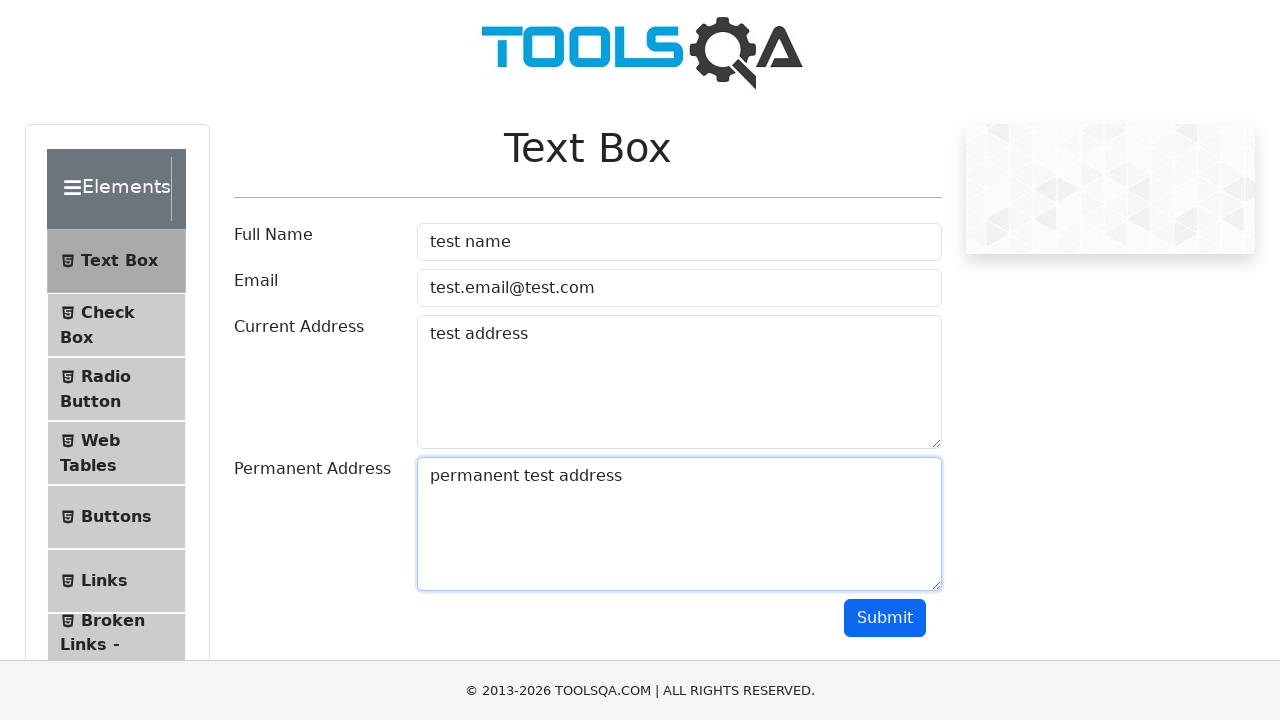

Output section loaded and is visible
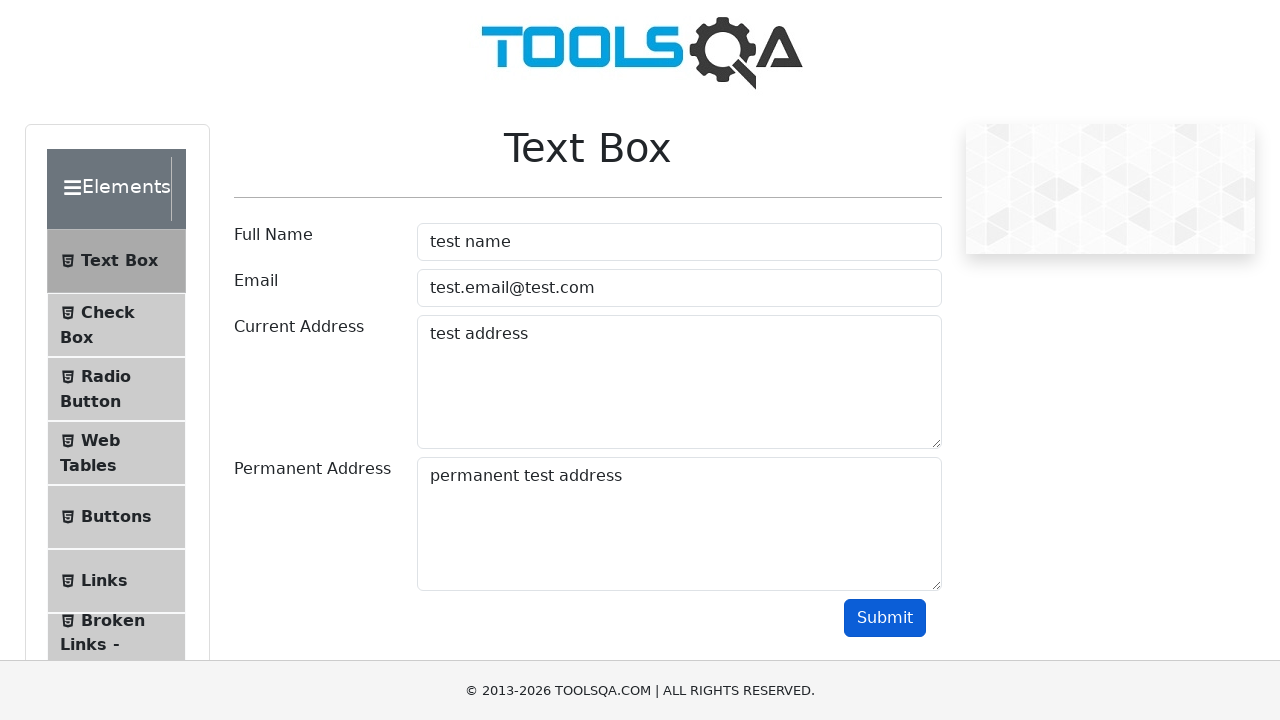

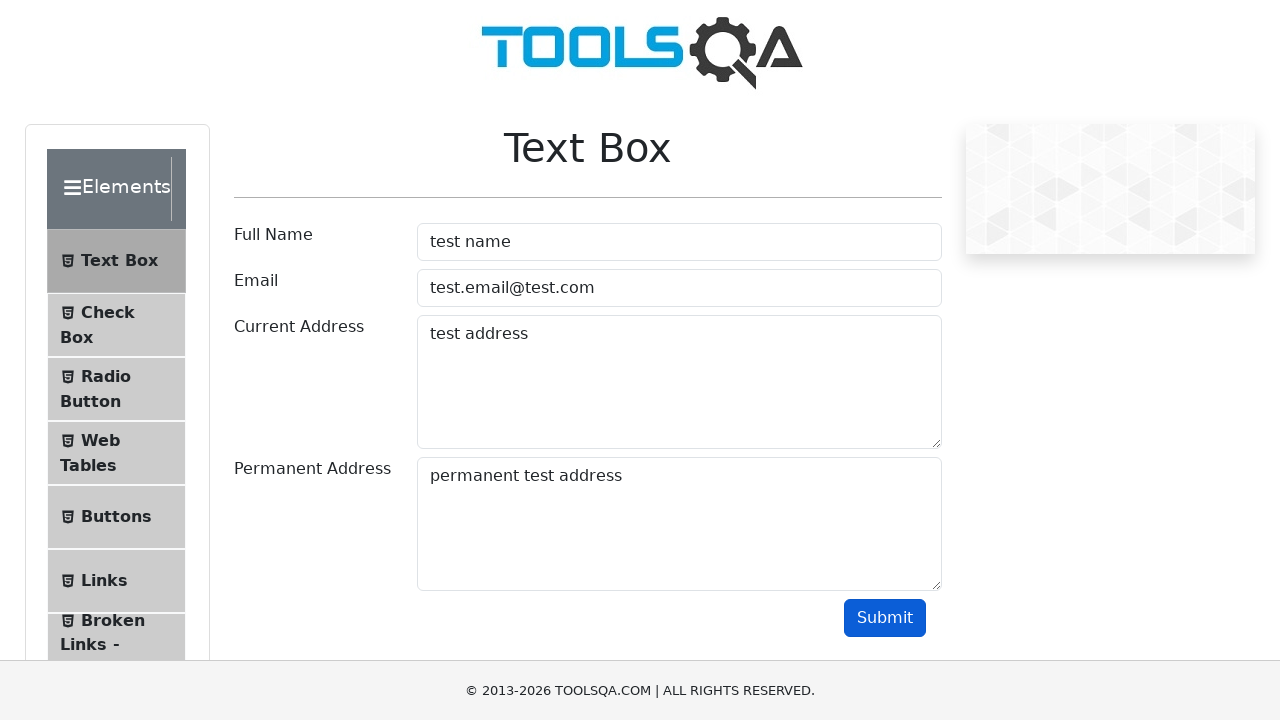